Selects a date from the date picker by choosing month, year and day

Starting URL: https://demoqa.com/automation-practice-form

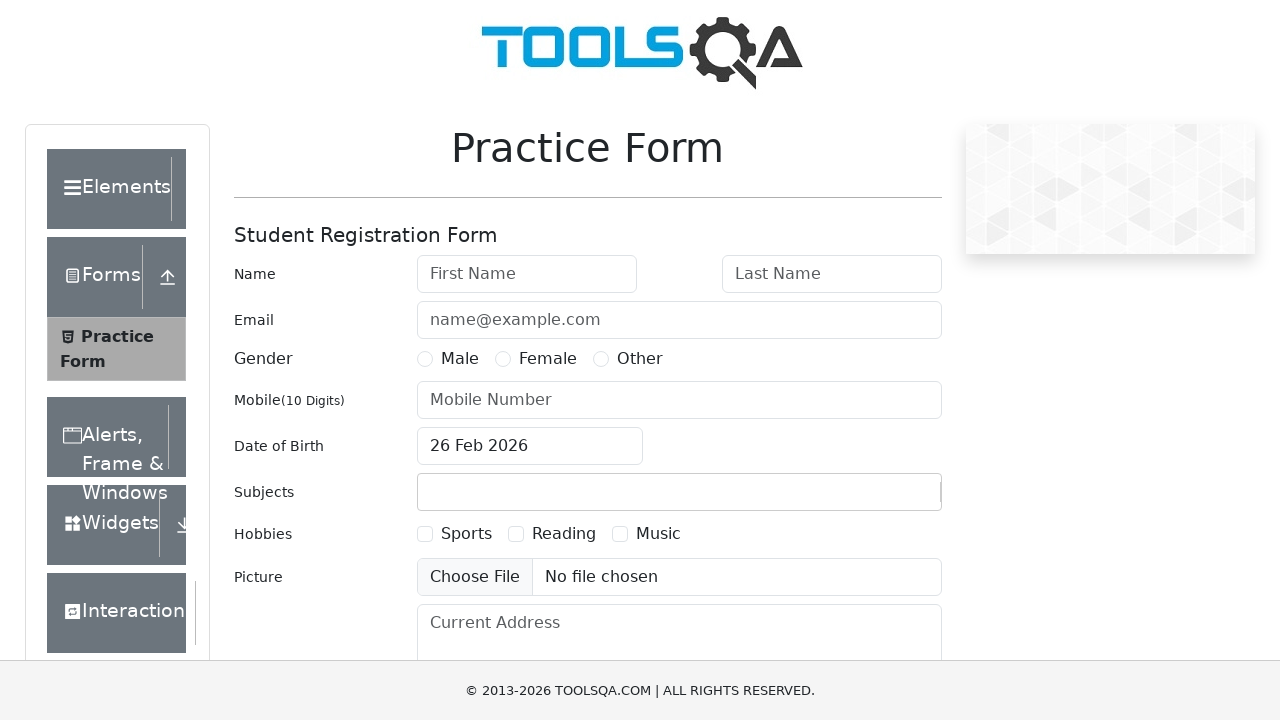

Clicked date input to open calendar picker at (530, 446) on #dateOfBirthInput
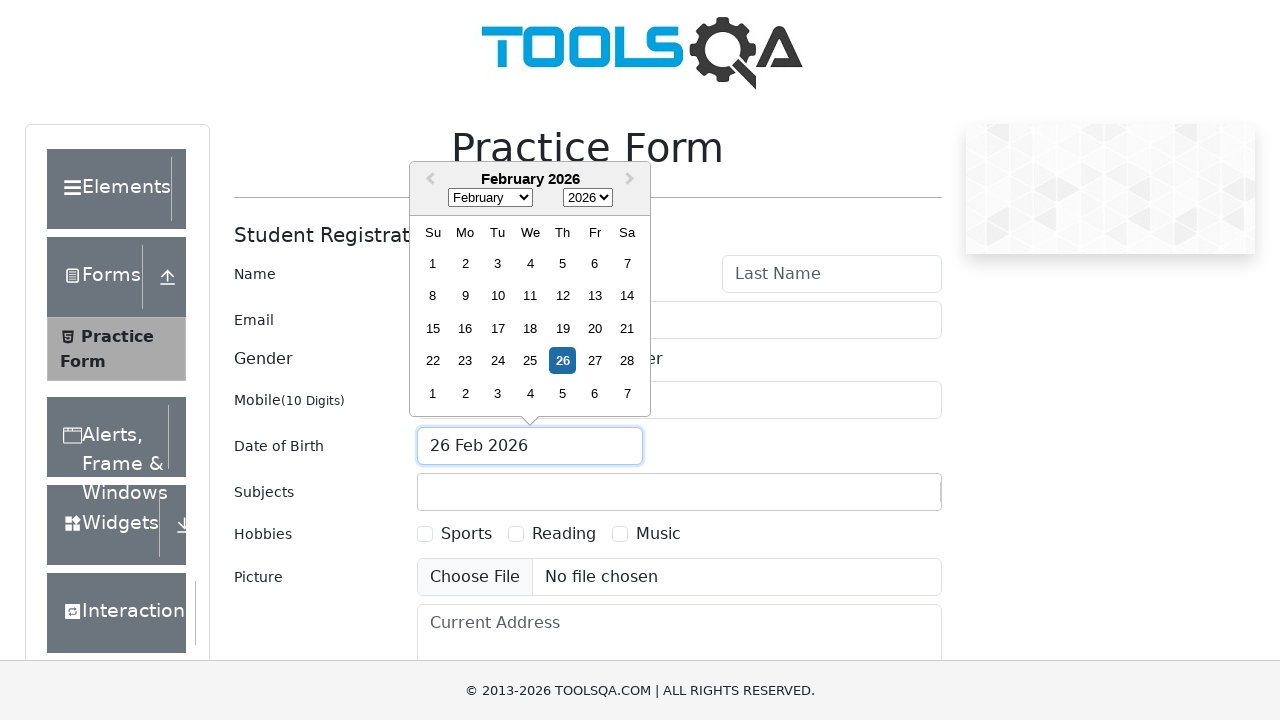

Selected August from month dropdown on .react-datepicker__month-select
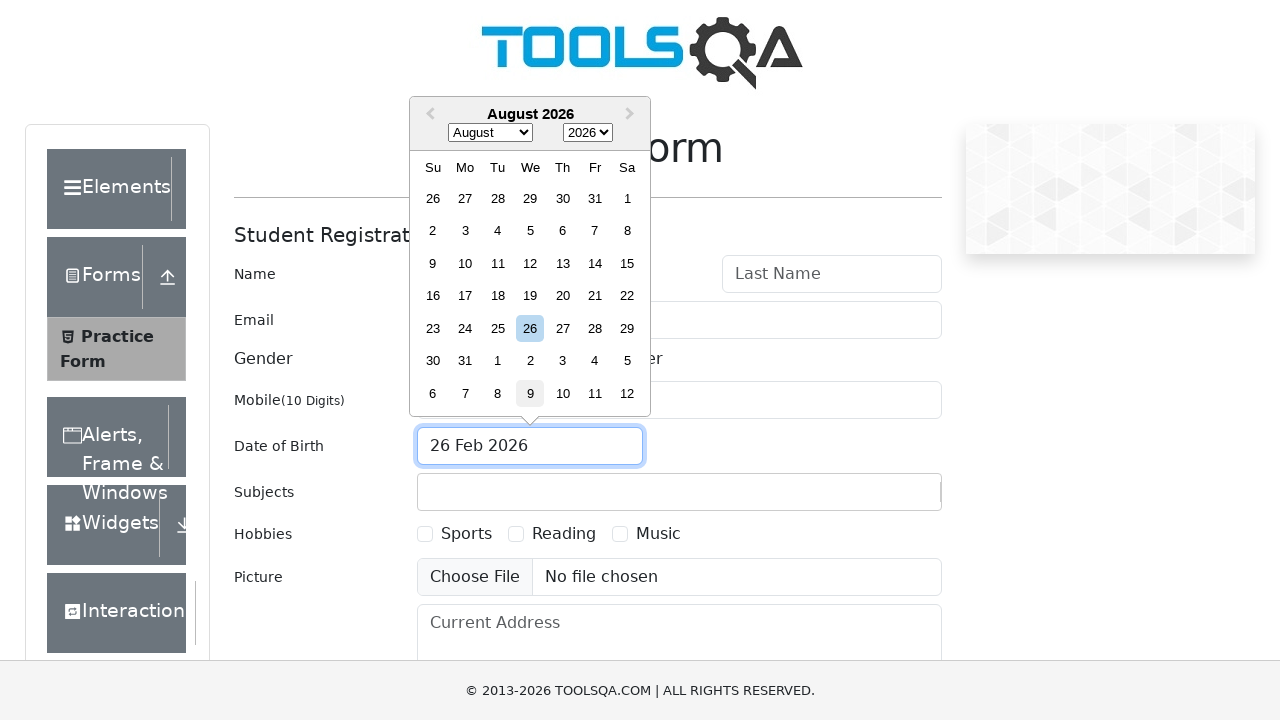

Selected 1993 from year dropdown on .react-datepicker__year-select
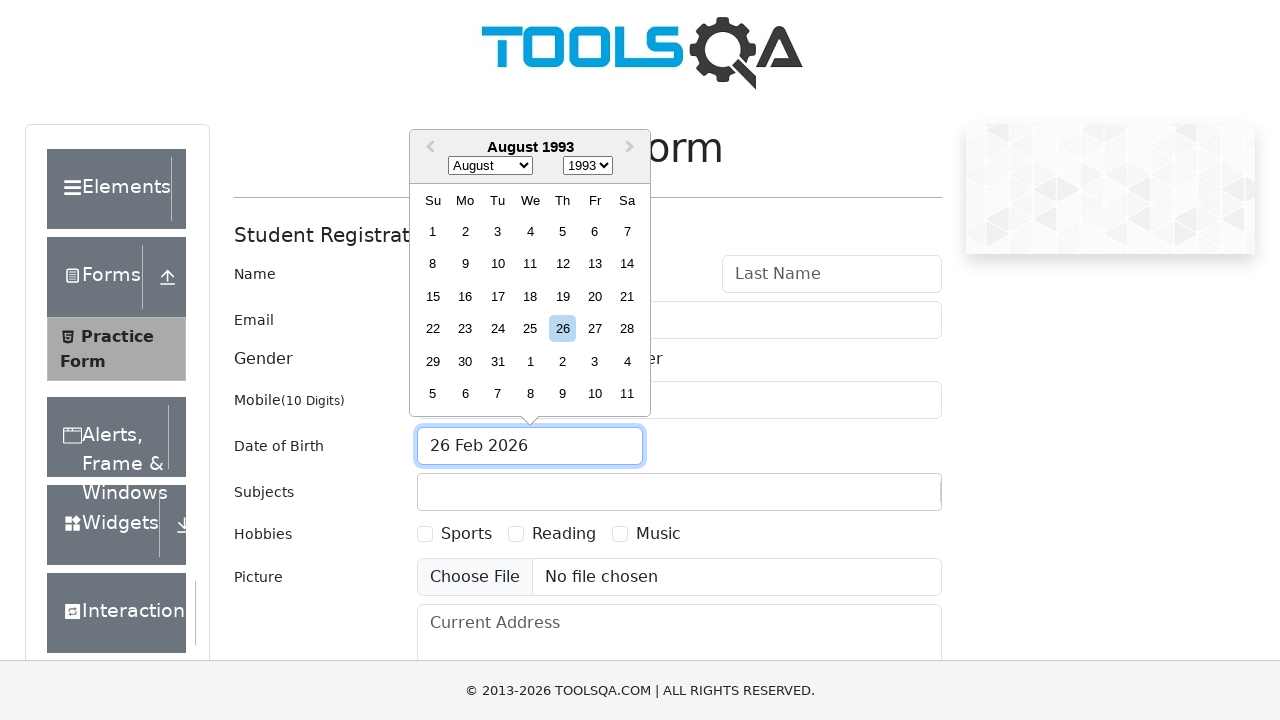

Clicked day 28 to complete date selection at (627, 329) on div:text('28')
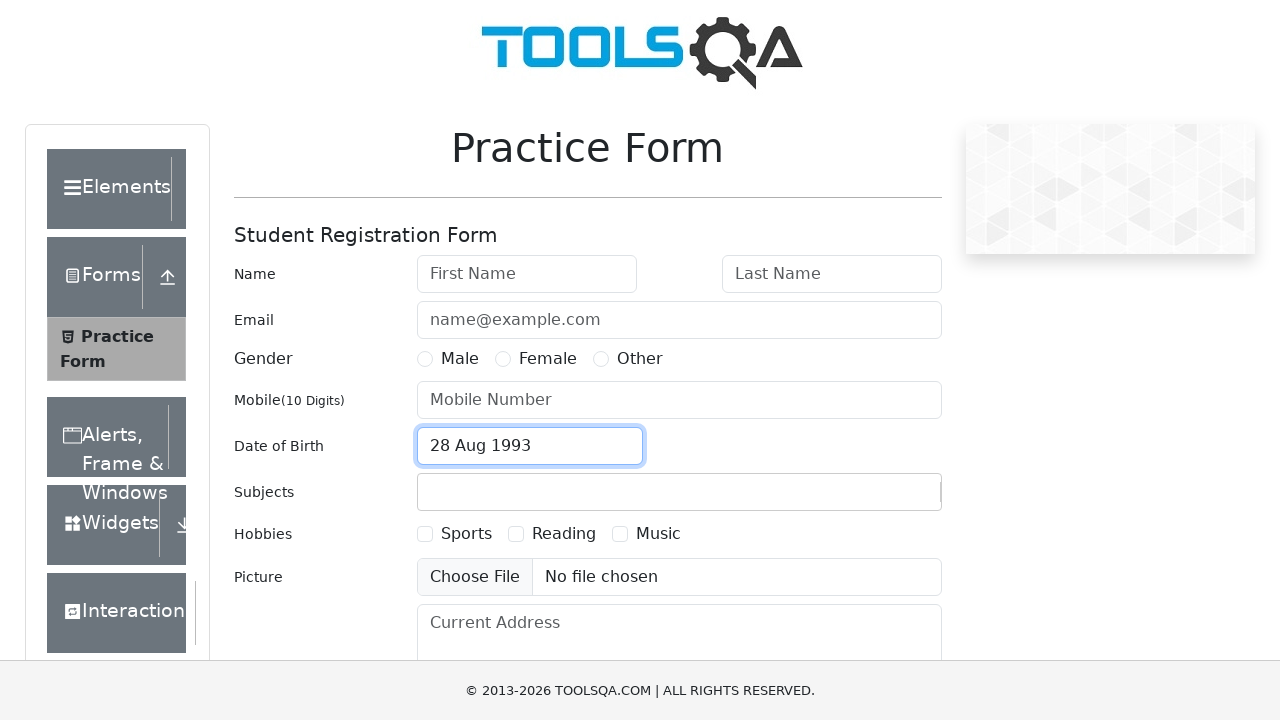

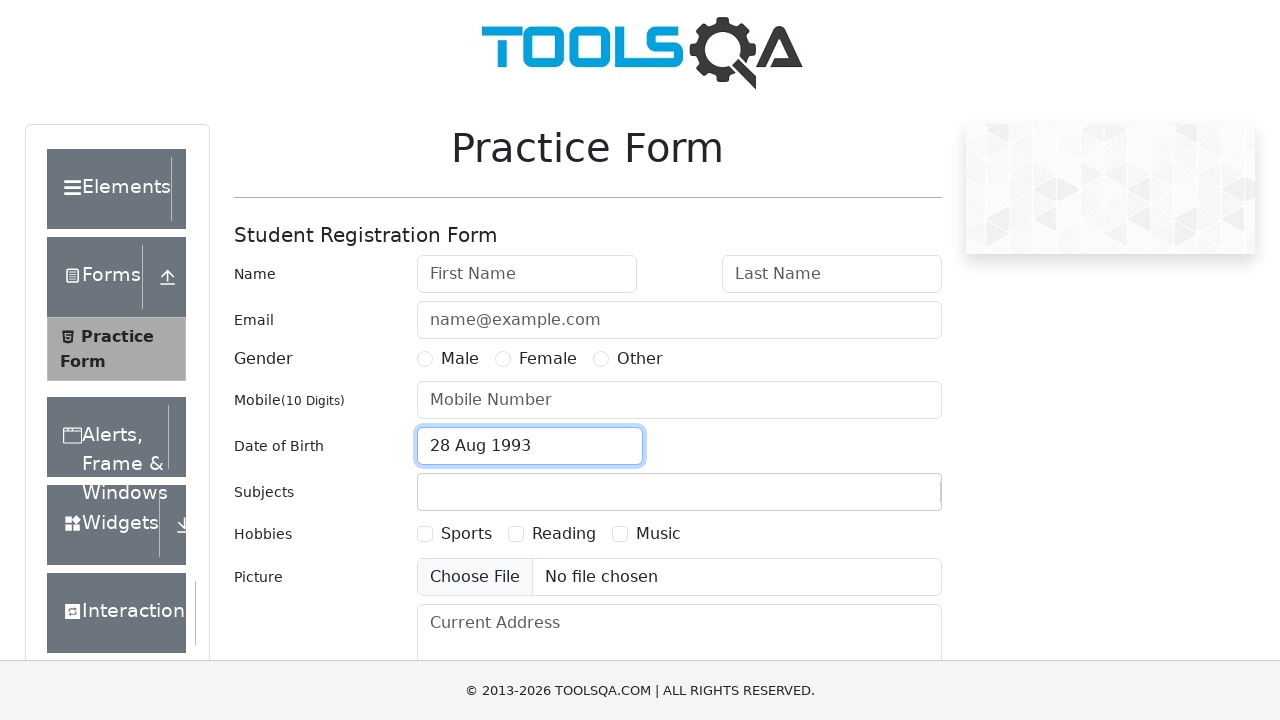